Tests that the currently applied filter is highlighted

Starting URL: https://demo.playwright.dev/todomvc

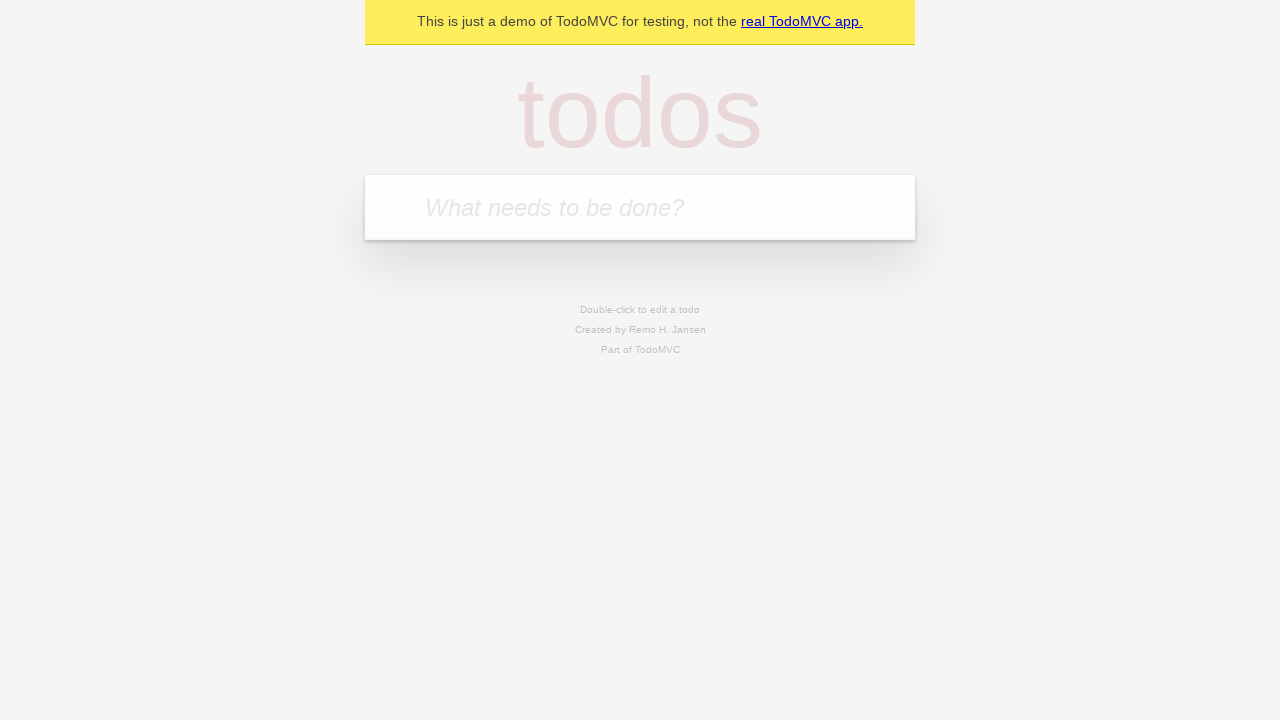

Navigated to TodoMVC demo application
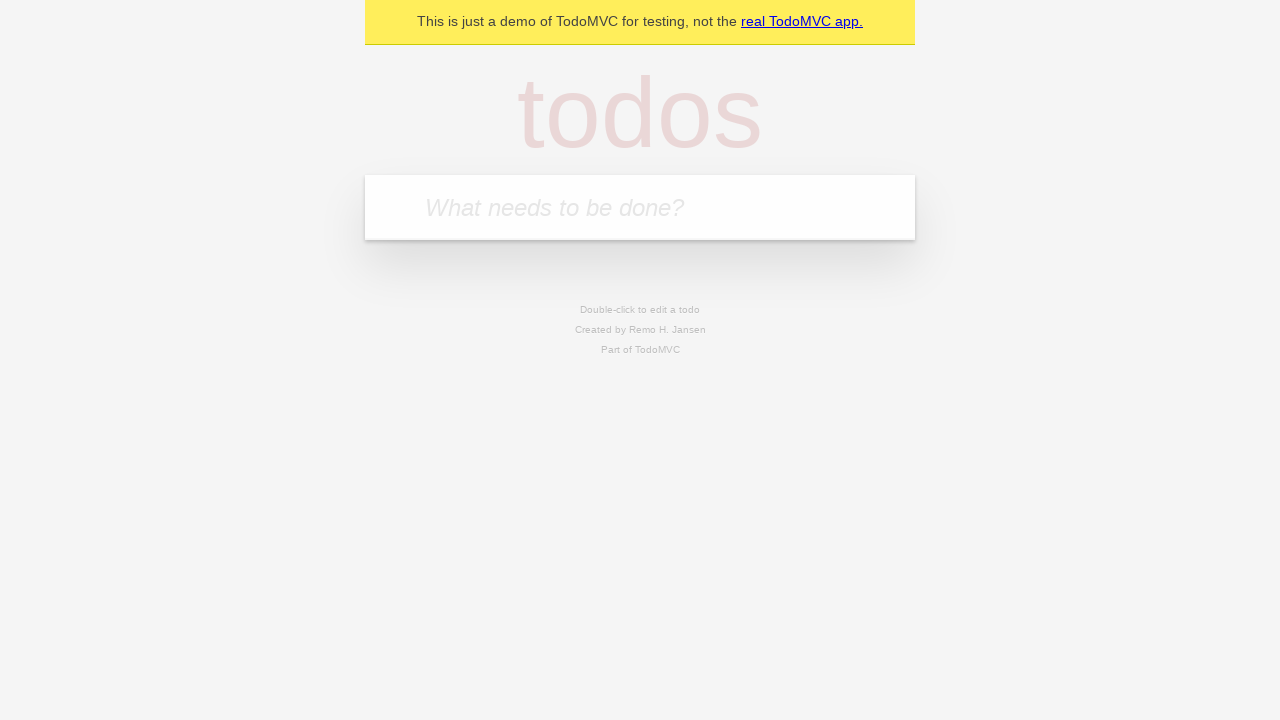

Located the 'What needs to be done?' input field
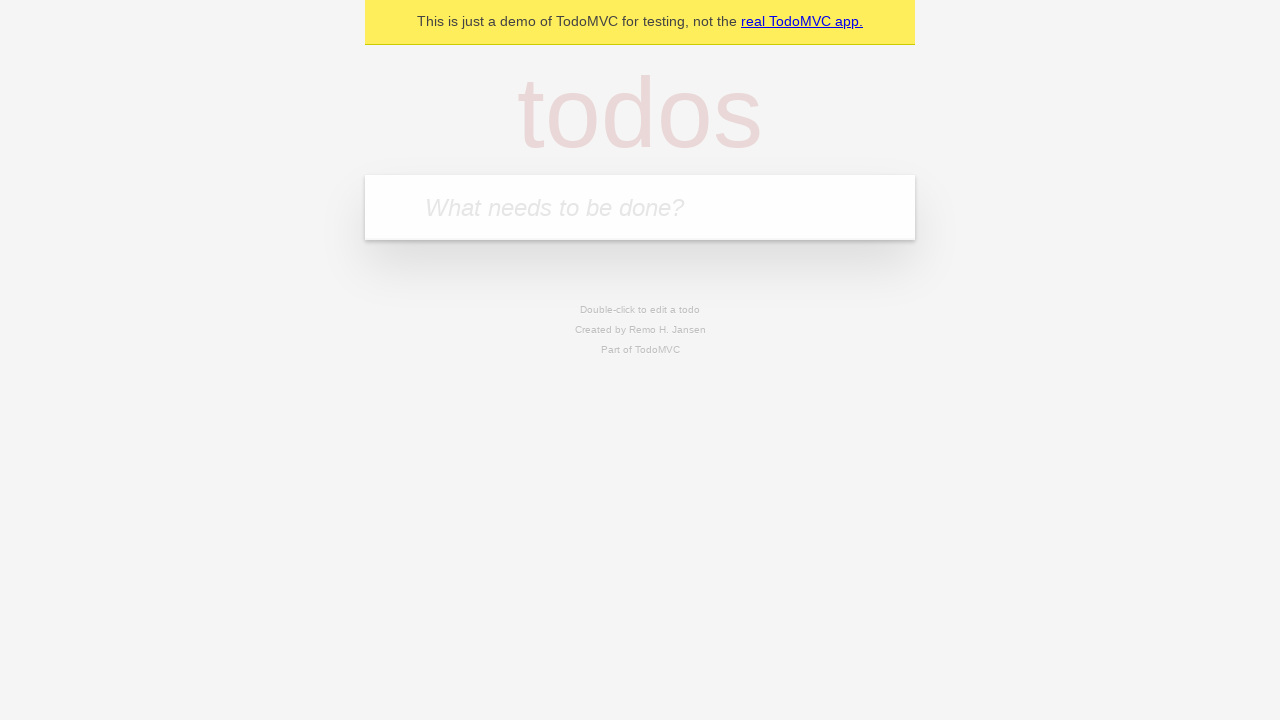

Entered first todo: 'buy some cheese' on internal:attr=[placeholder="What needs to be done?"i]
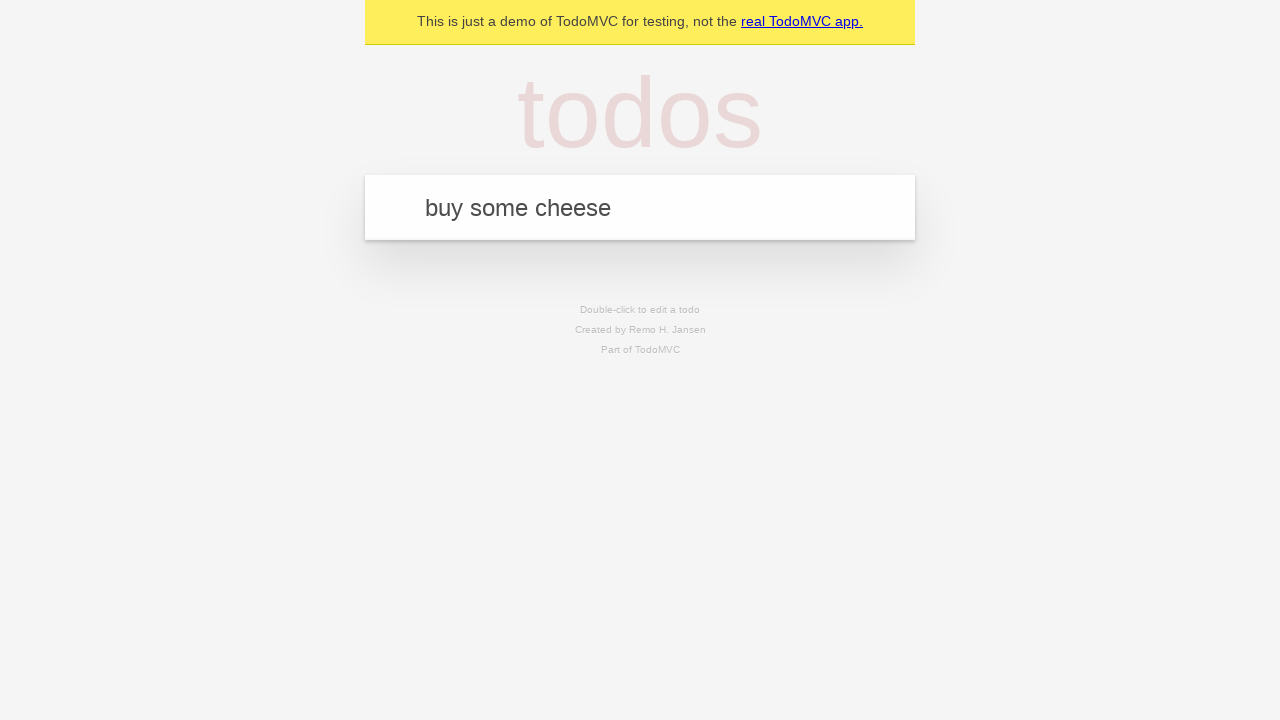

Pressed Enter to create first todo on internal:attr=[placeholder="What needs to be done?"i]
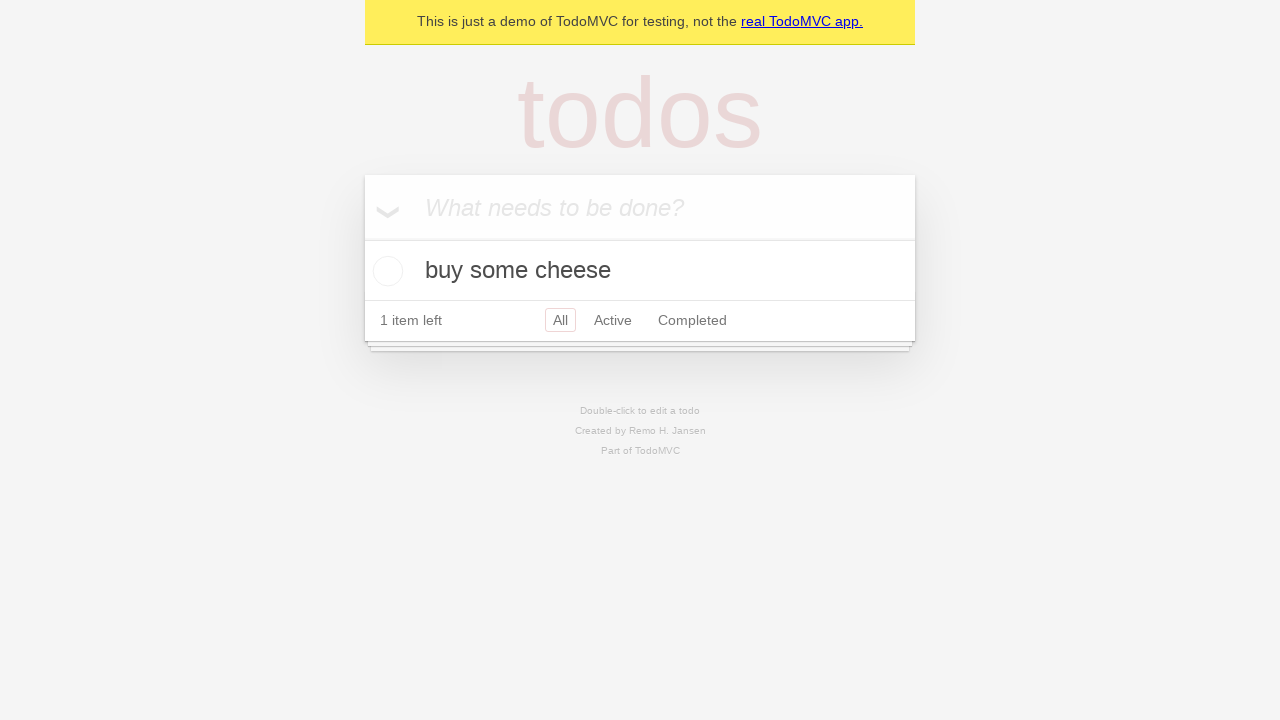

Entered second todo: 'feed the cat' on internal:attr=[placeholder="What needs to be done?"i]
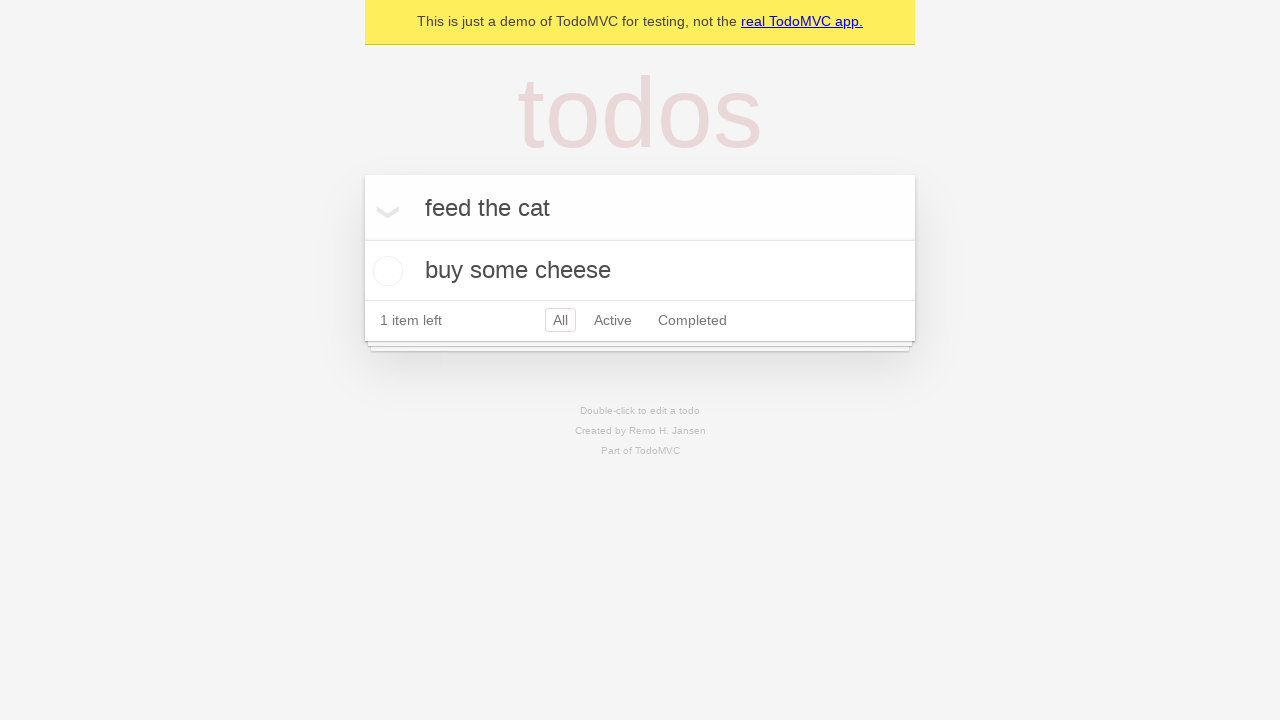

Pressed Enter to create second todo on internal:attr=[placeholder="What needs to be done?"i]
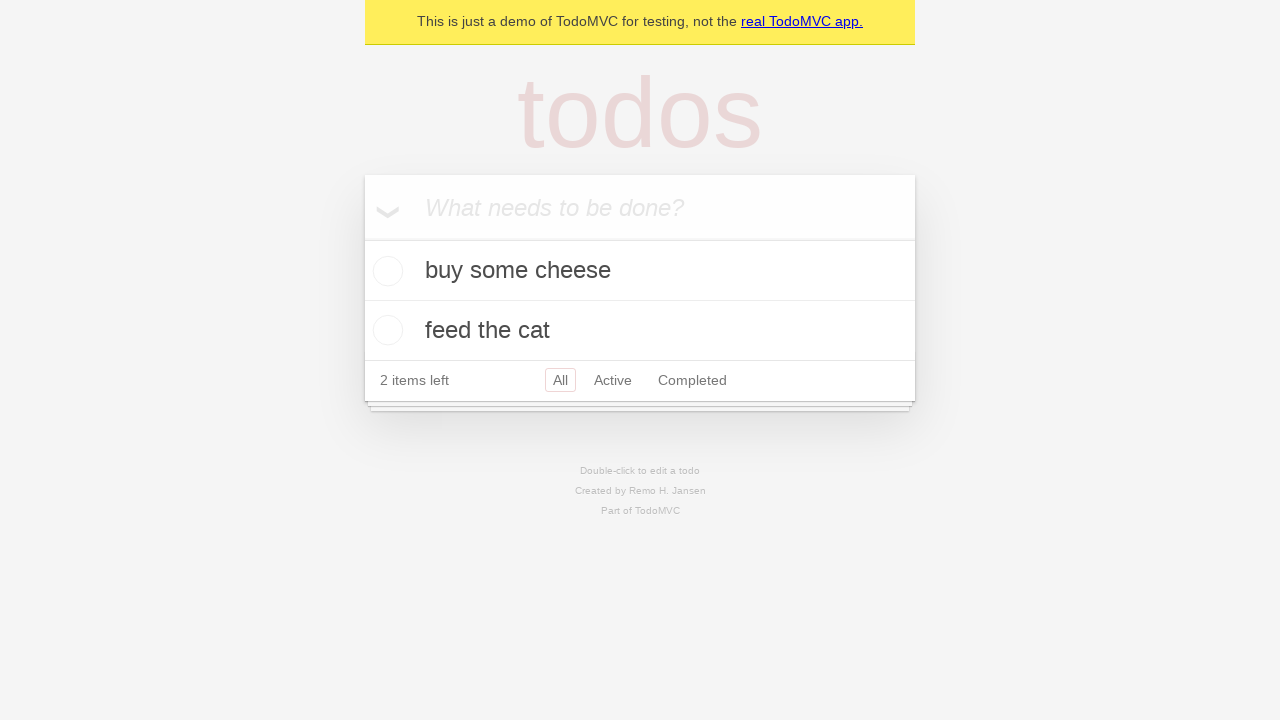

Entered third todo: 'book a doctors appointment' on internal:attr=[placeholder="What needs to be done?"i]
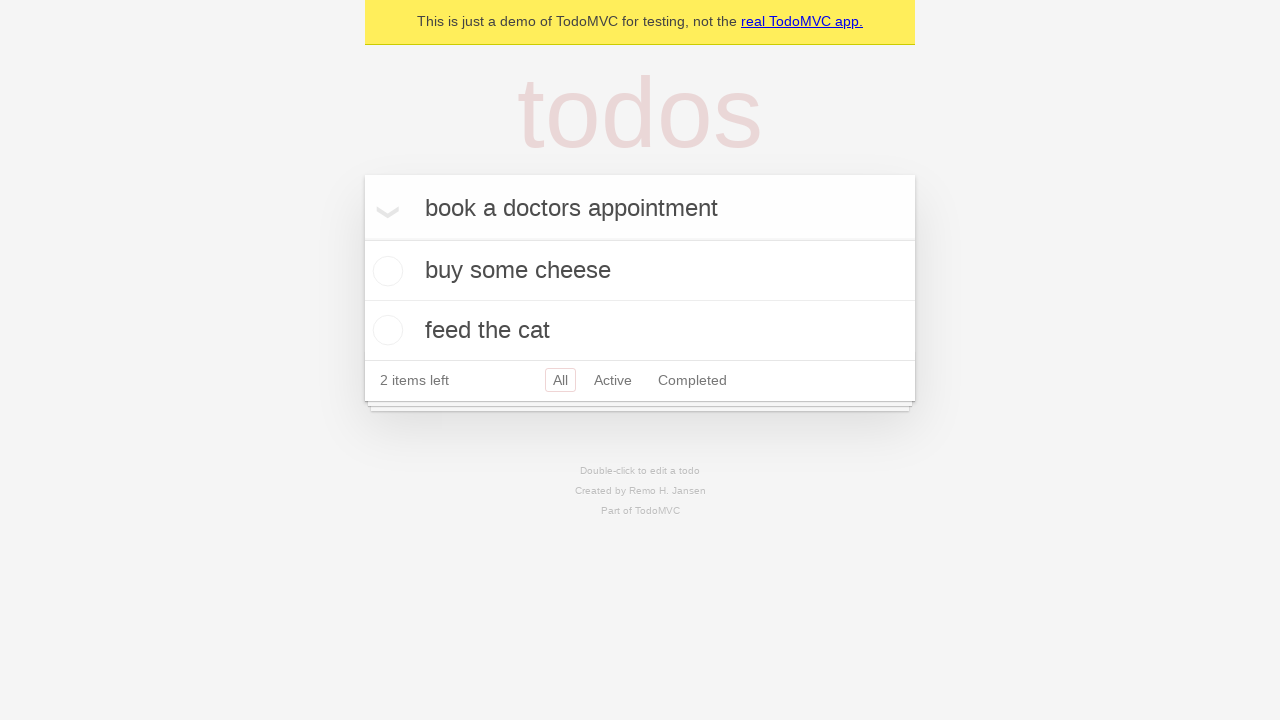

Pressed Enter to create third todo on internal:attr=[placeholder="What needs to be done?"i]
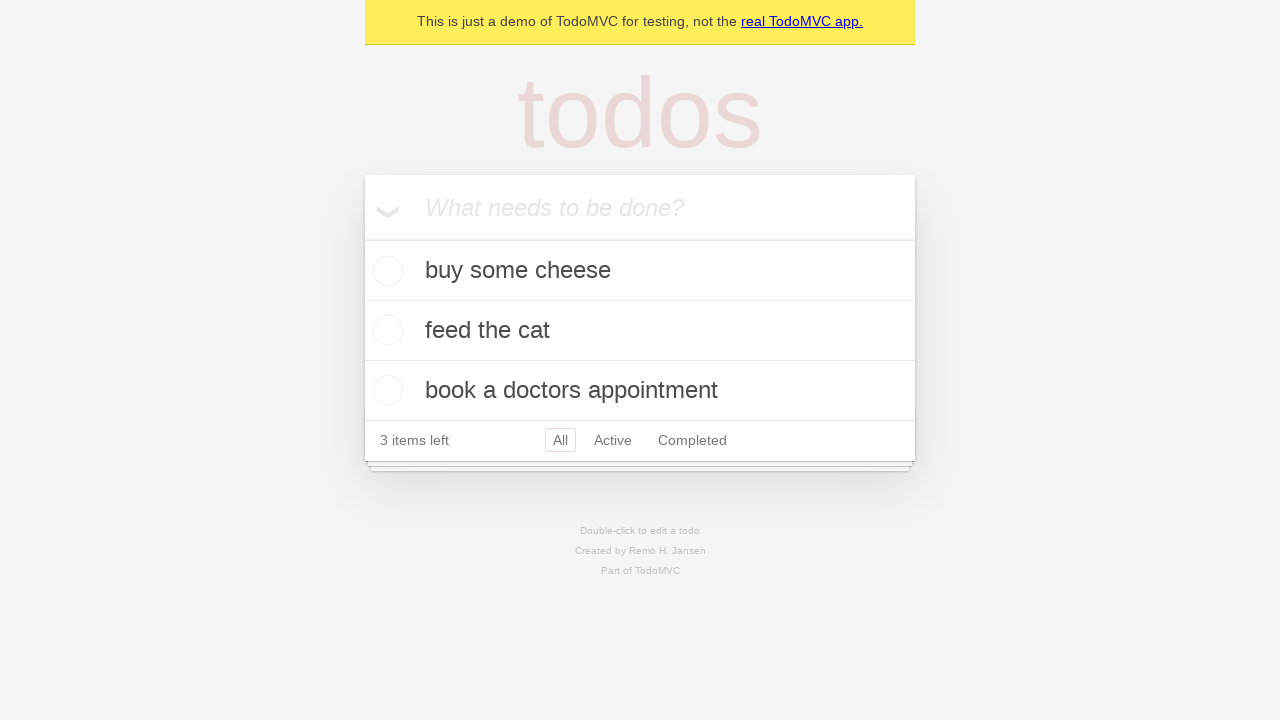

Located the Active filter link
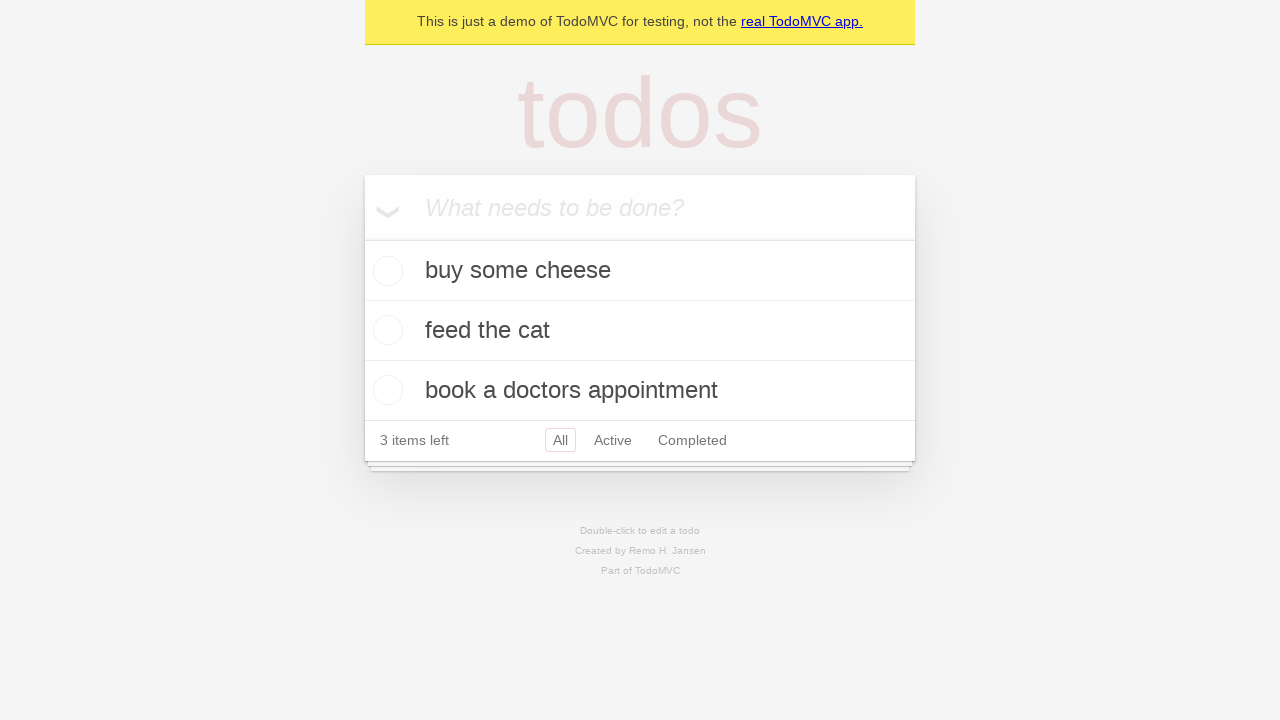

Located the Completed filter link
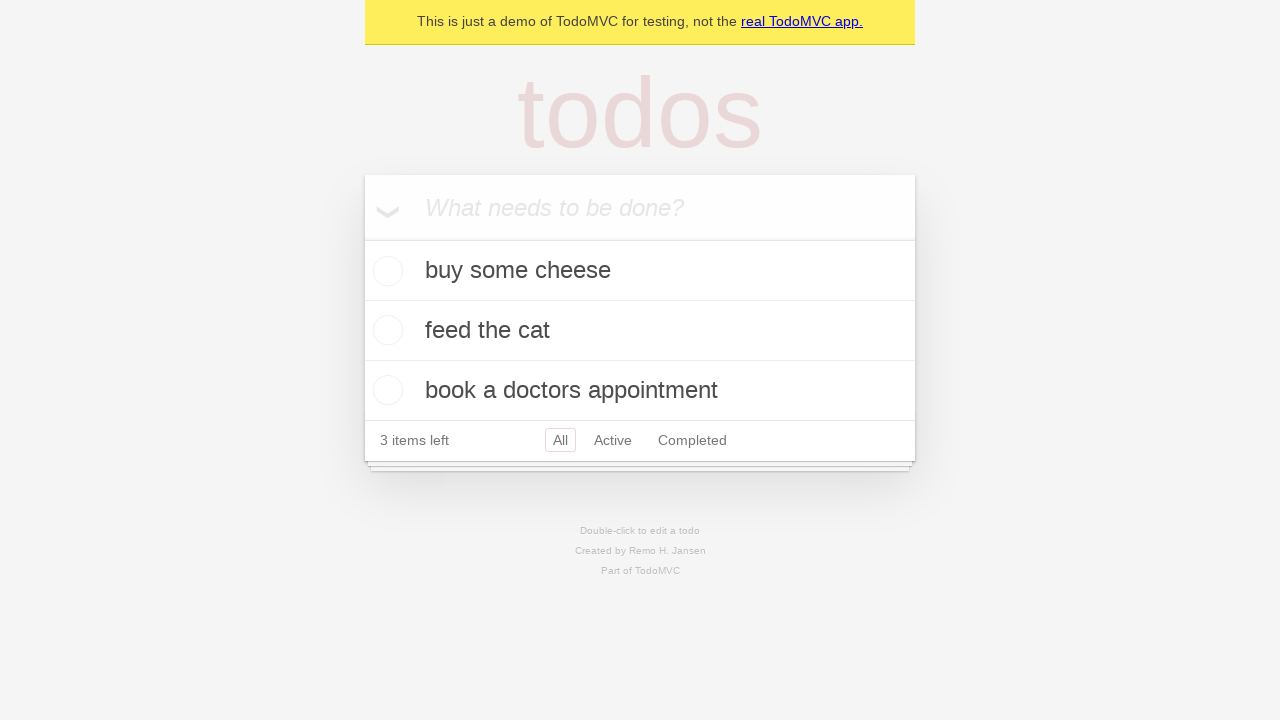

Clicked Active filter at (613, 440) on internal:role=link[name="Active"i]
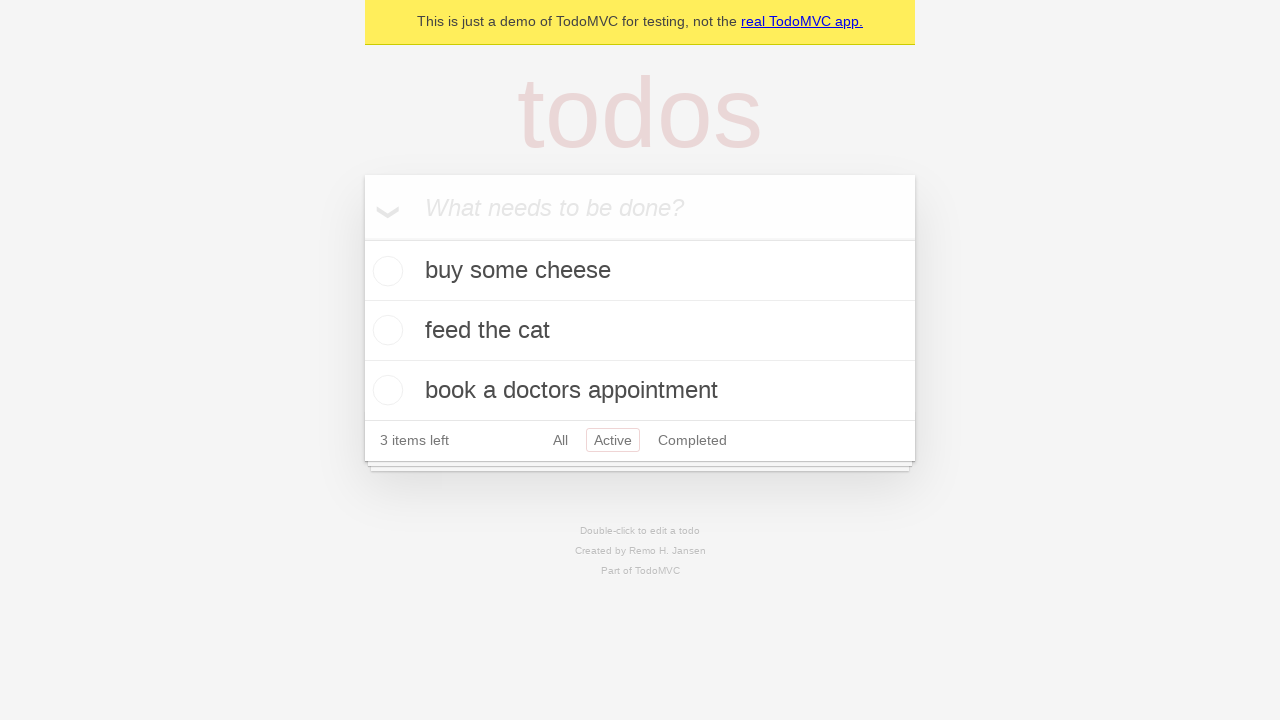

Clicked Completed filter to verify highlight changes at (692, 440) on internal:role=link[name="Completed"i]
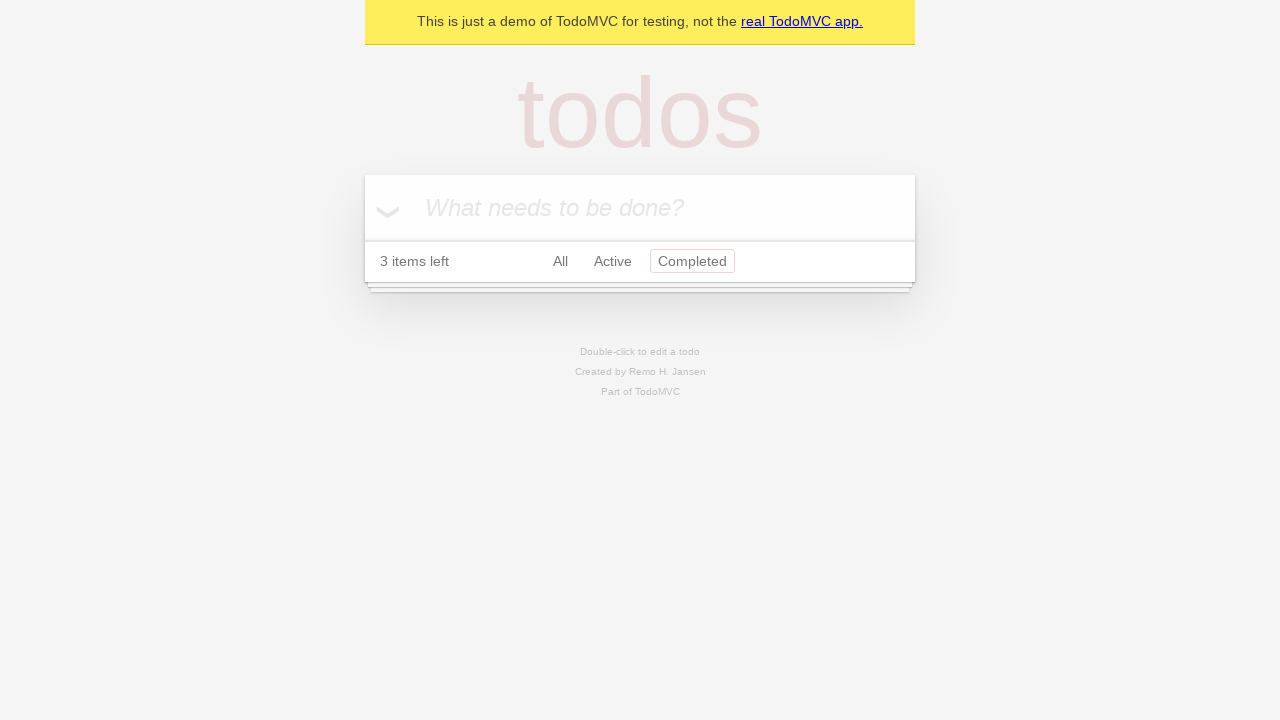

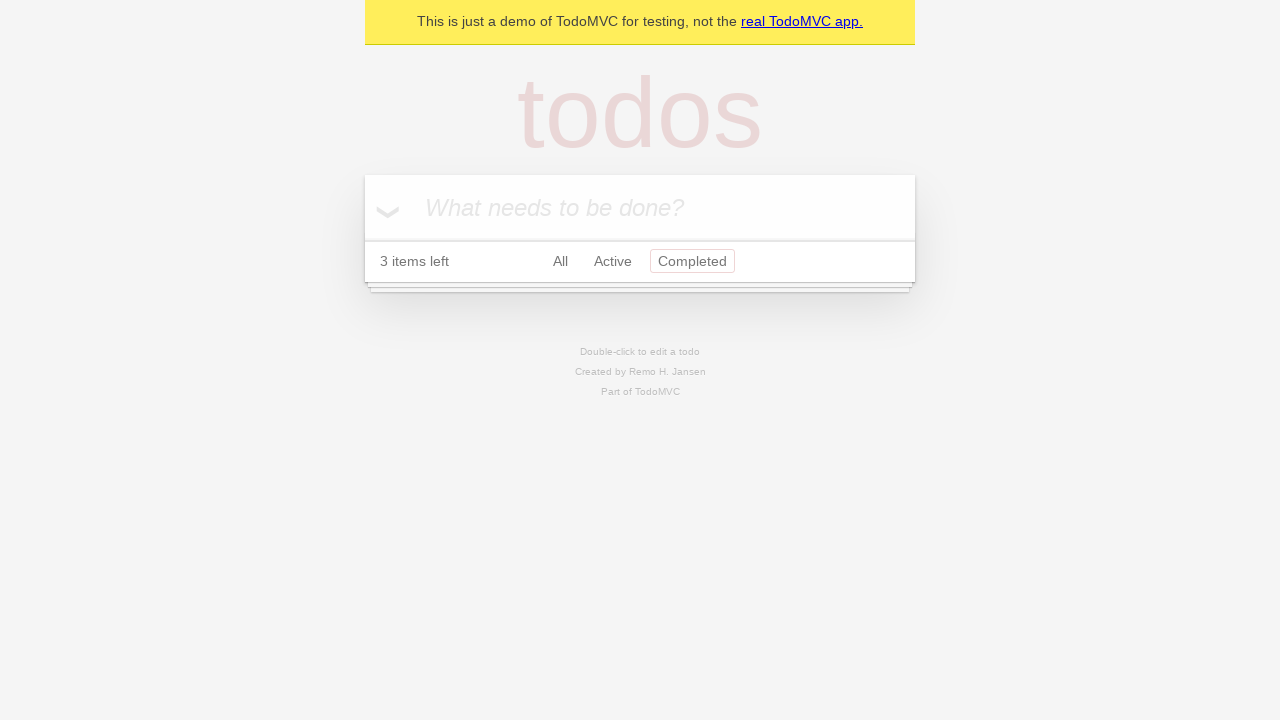